Tests working with dropdown select element by reading two numbers from the page, calculating their sum, selecting the sum value from a dropdown, and submitting the form

Starting URL: https://suninjuly.github.io/selects1.html

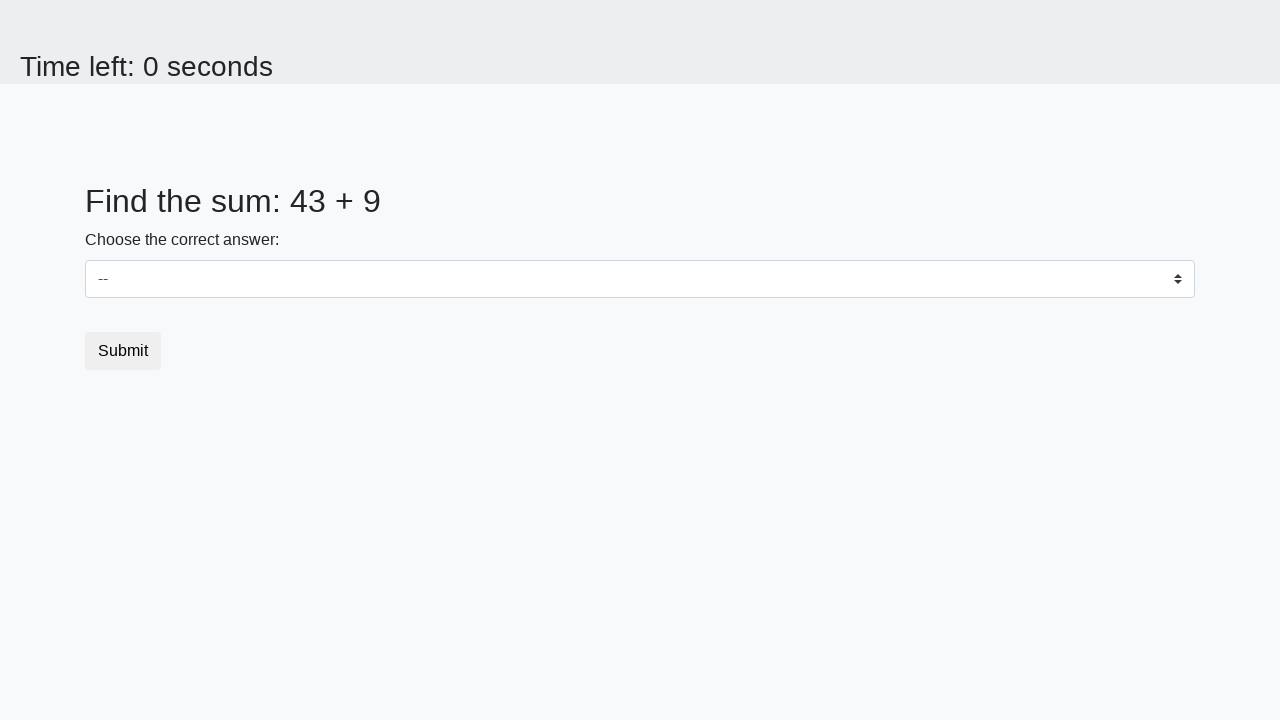

Read first number from #num1 element
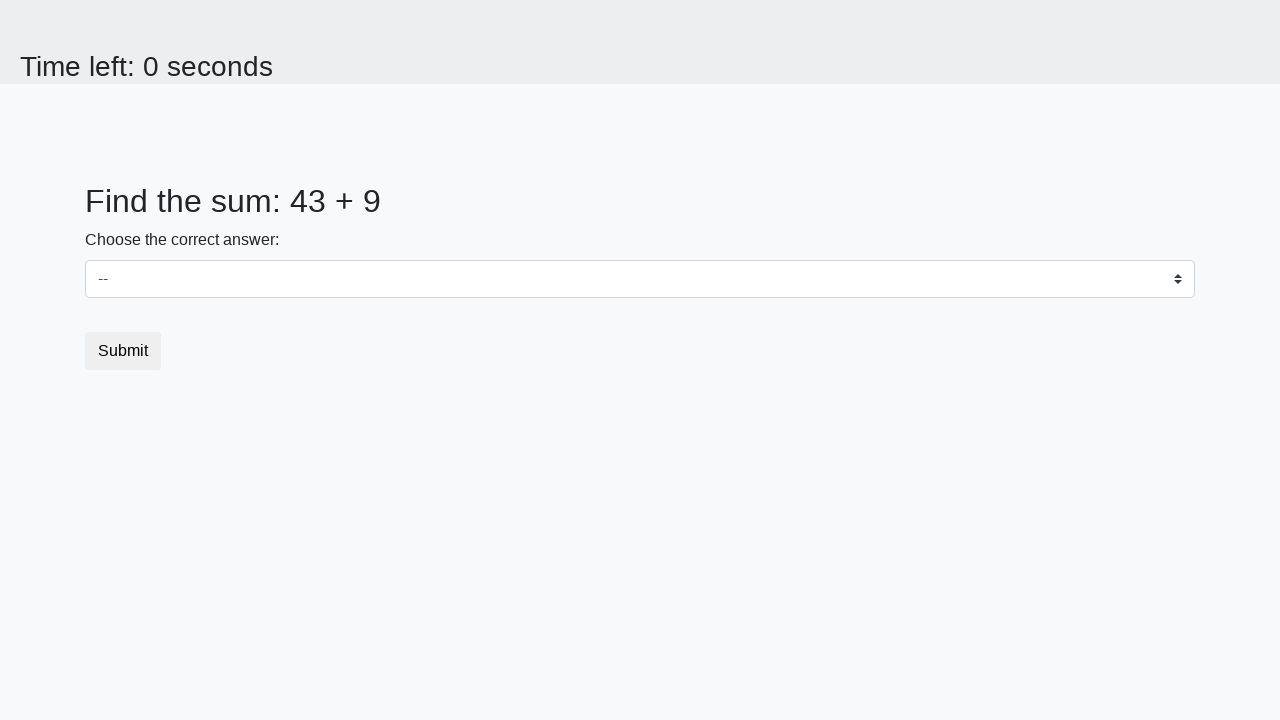

Read second number from #num2 element
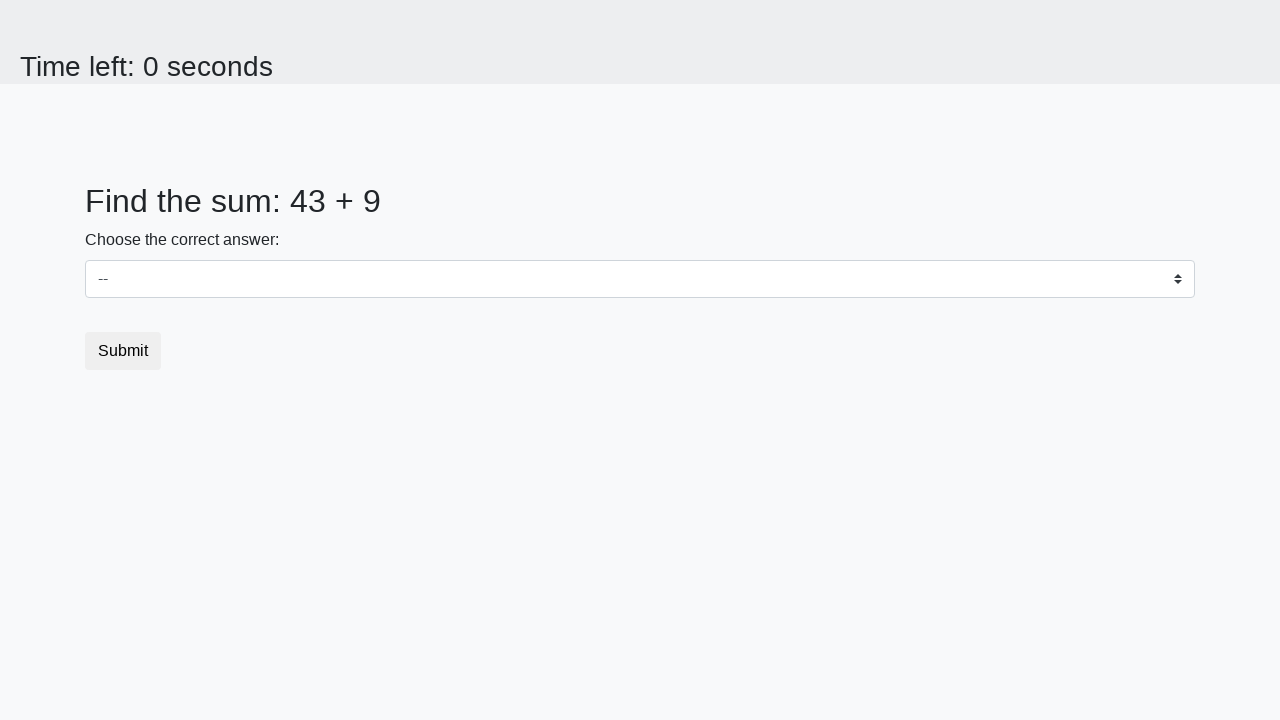

Calculated sum: 43 + 9 = 52
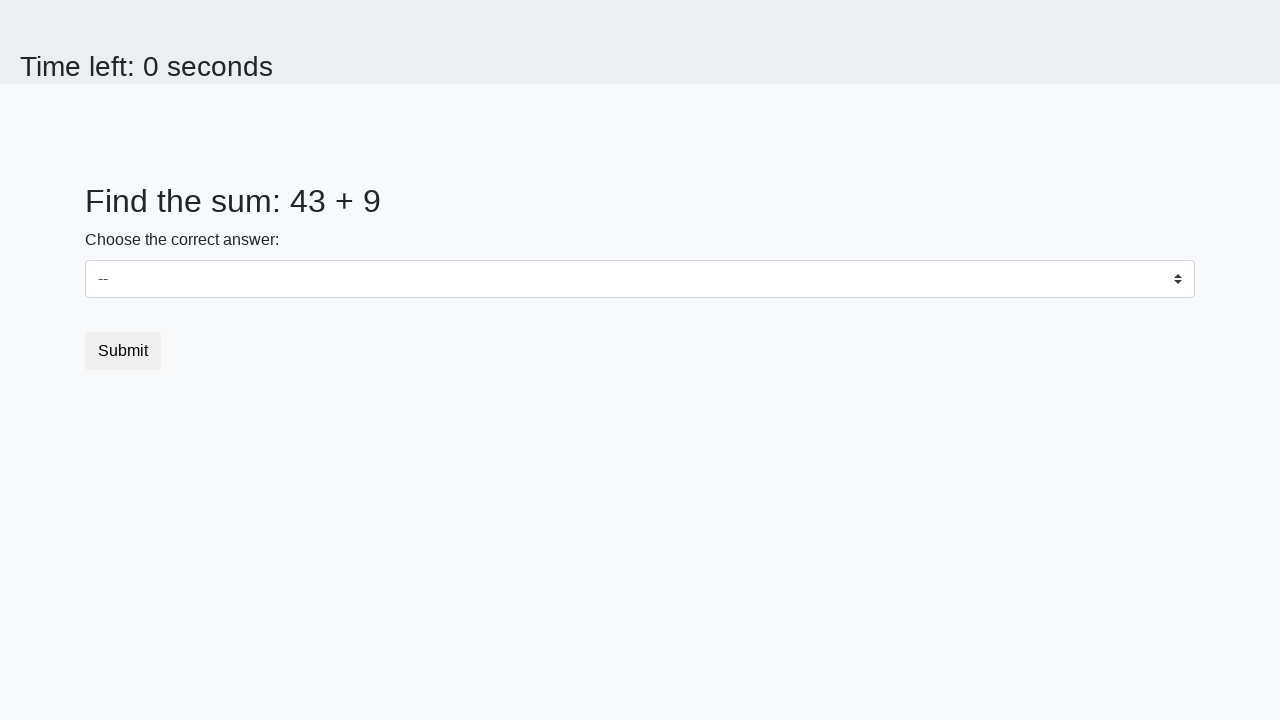

Selected value '52' from dropdown #dropdown on #dropdown
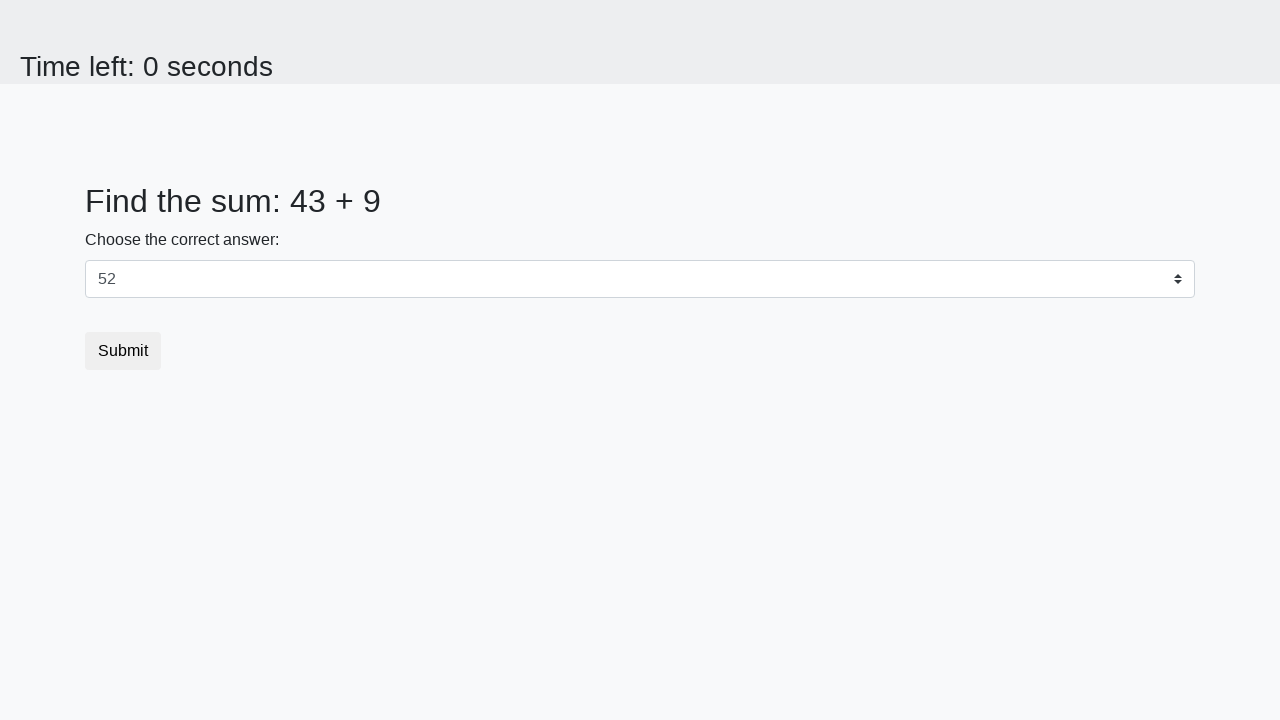

Clicked submit button to submit form at (123, 351) on button.btn
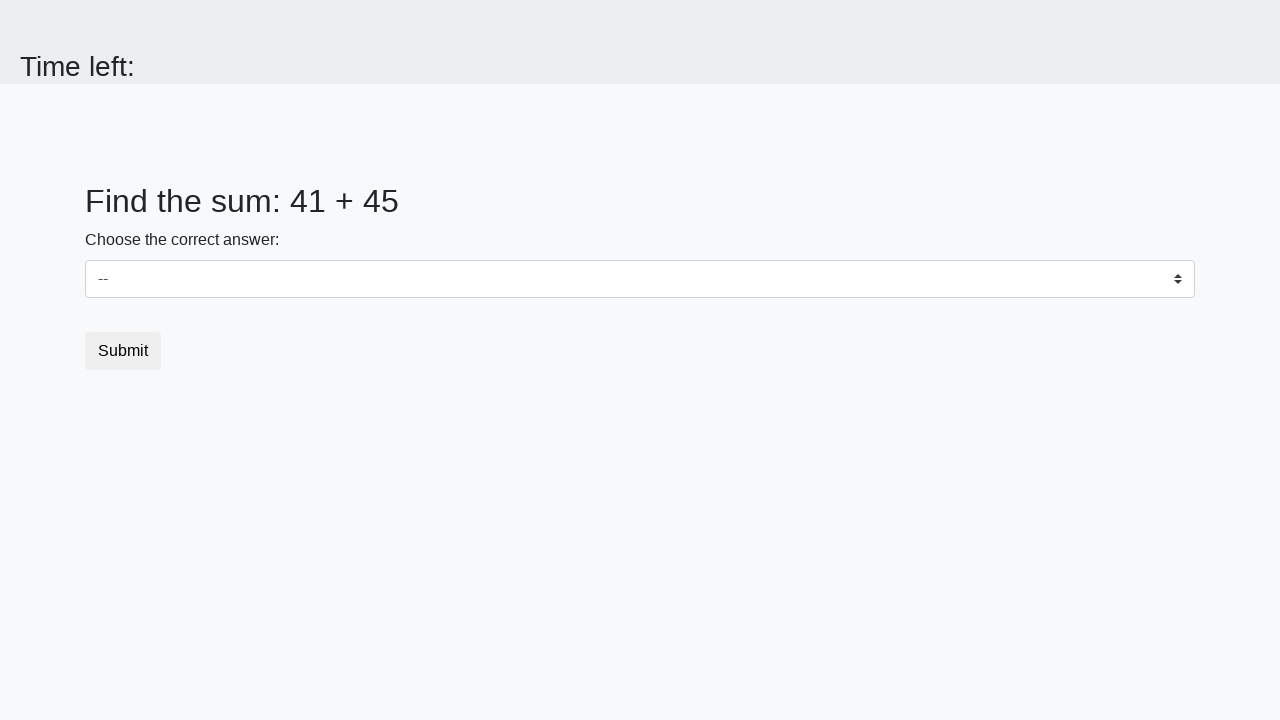

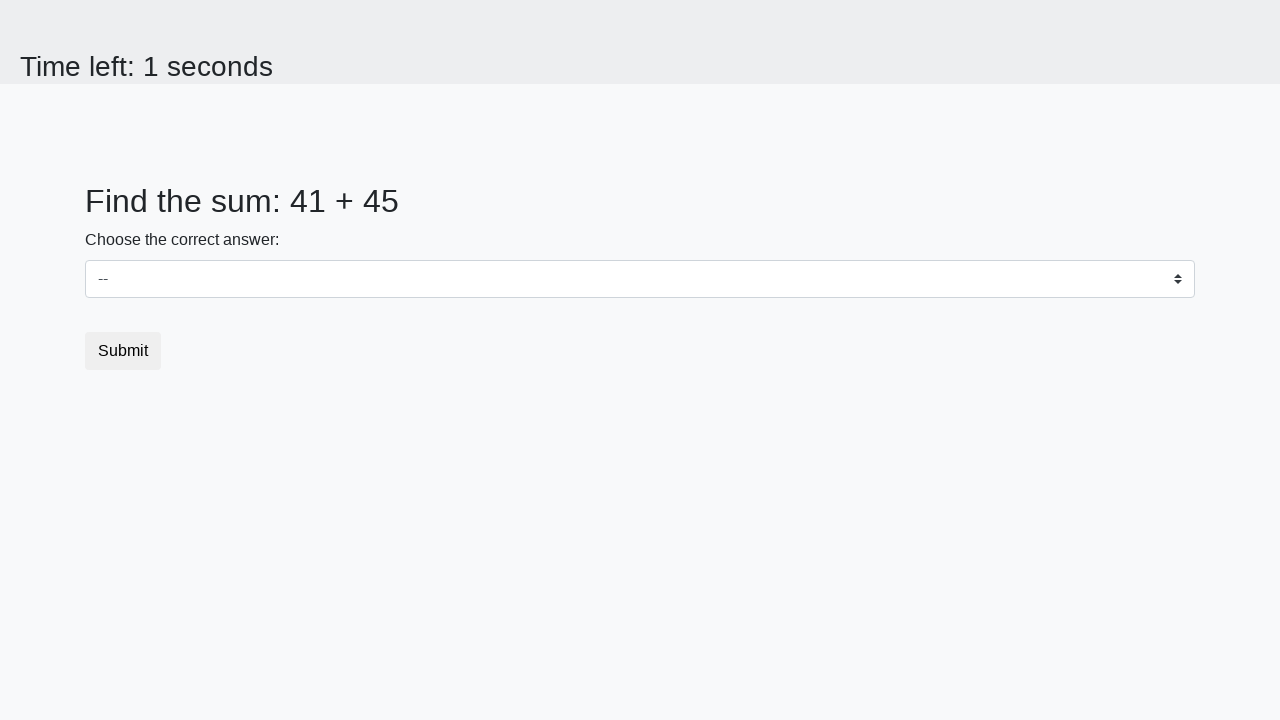